Tests mouse hover functionality on the SpiceJet website by hovering over the Add-ons menu item

Starting URL: https://www.spicejet.com/

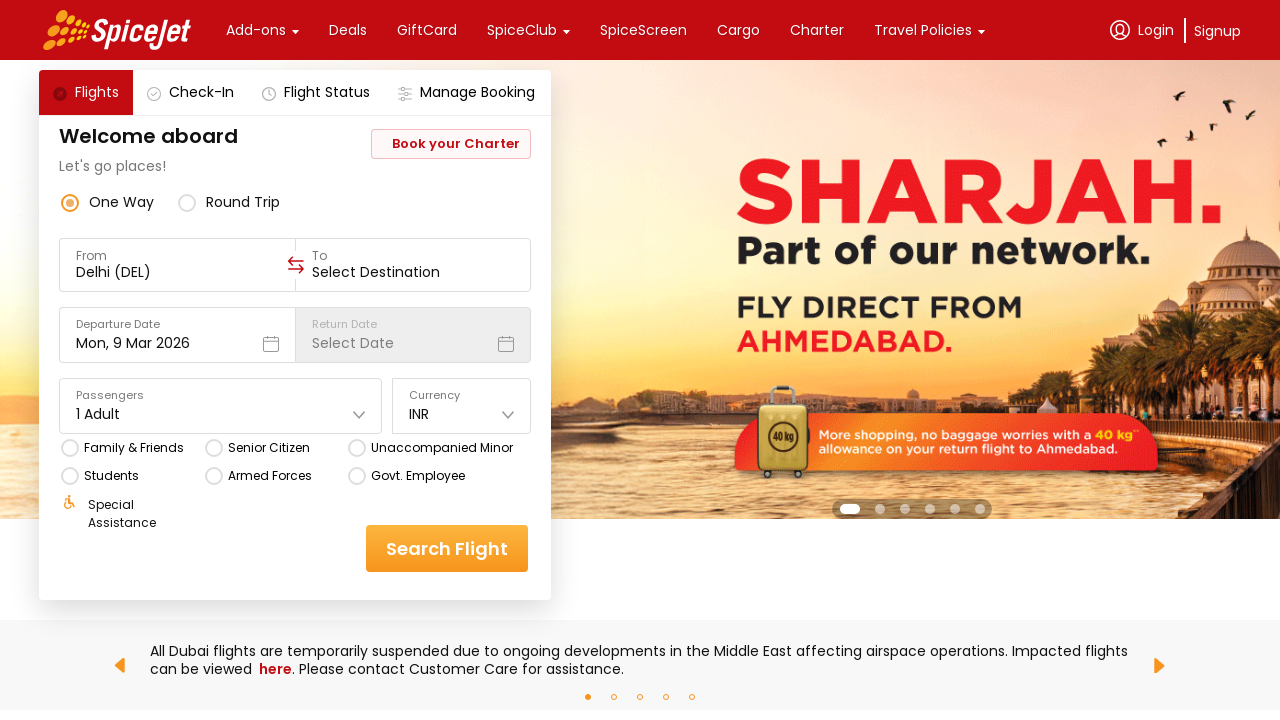

Navigated to SpiceJet website homepage
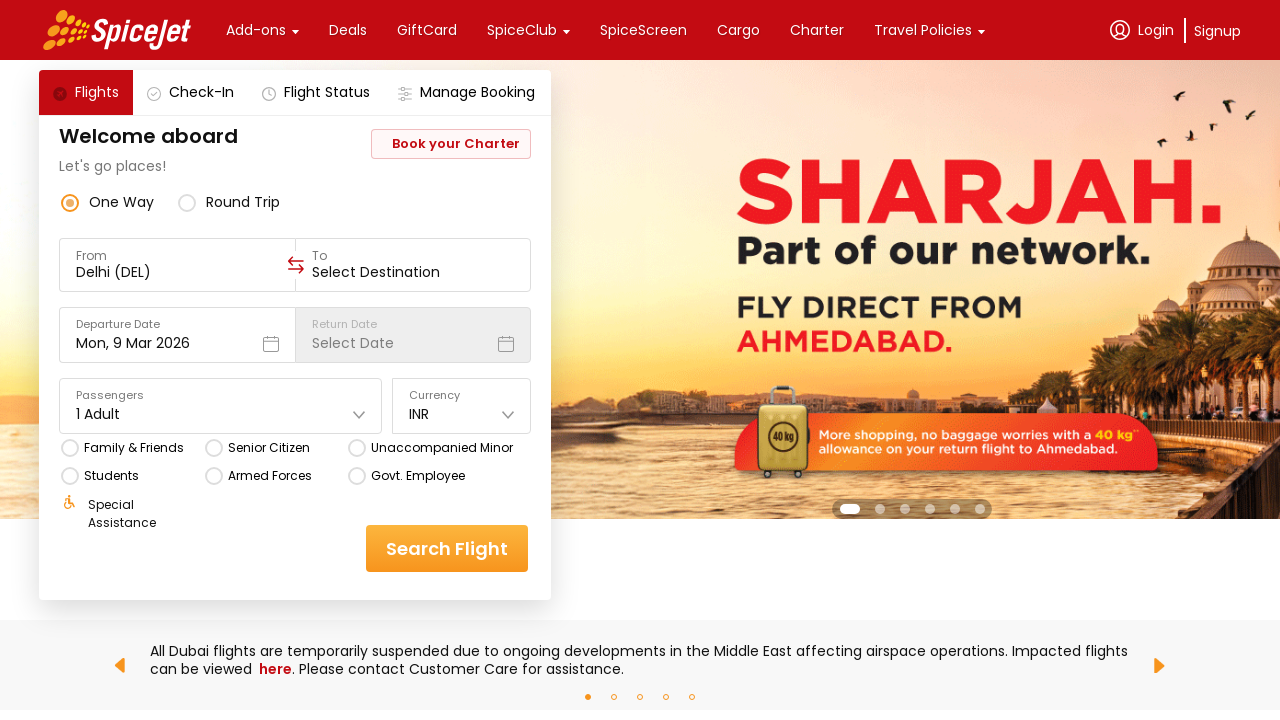

Hovered over the Add-ons menu item at (256, 30) on xpath=//div[text()='Add-ons']
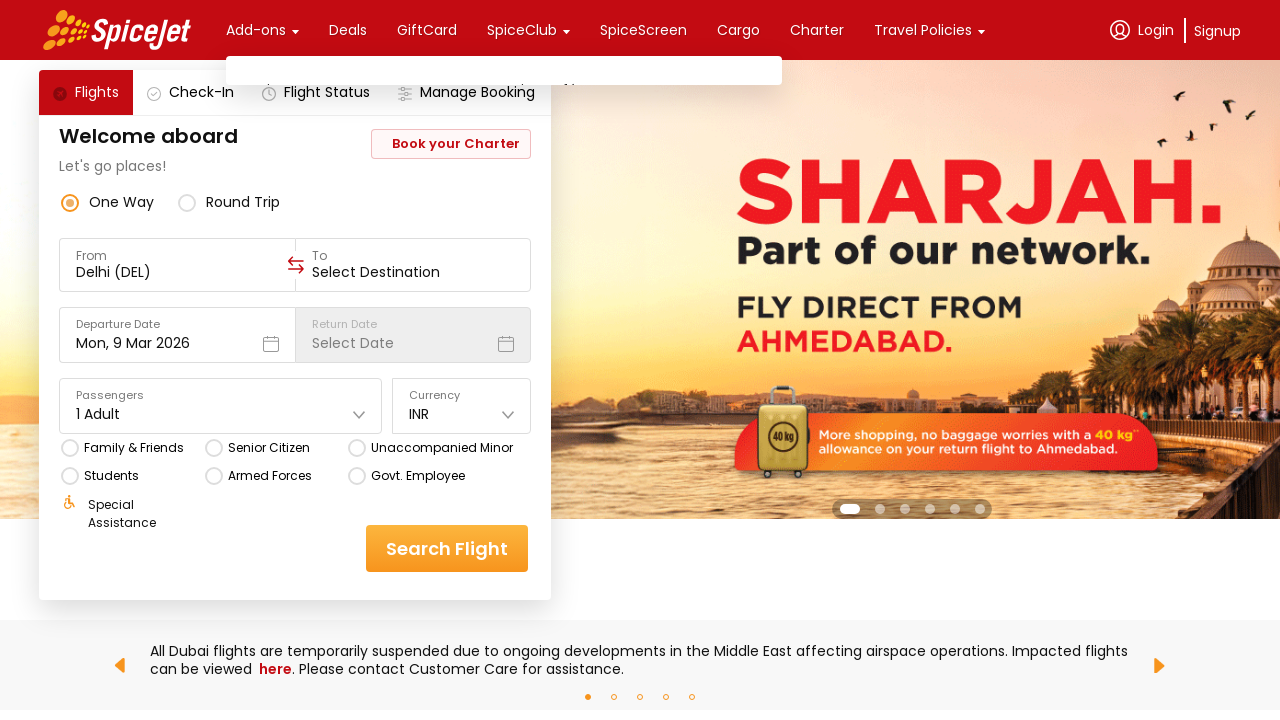

Waited 2 seconds to observe hover effect
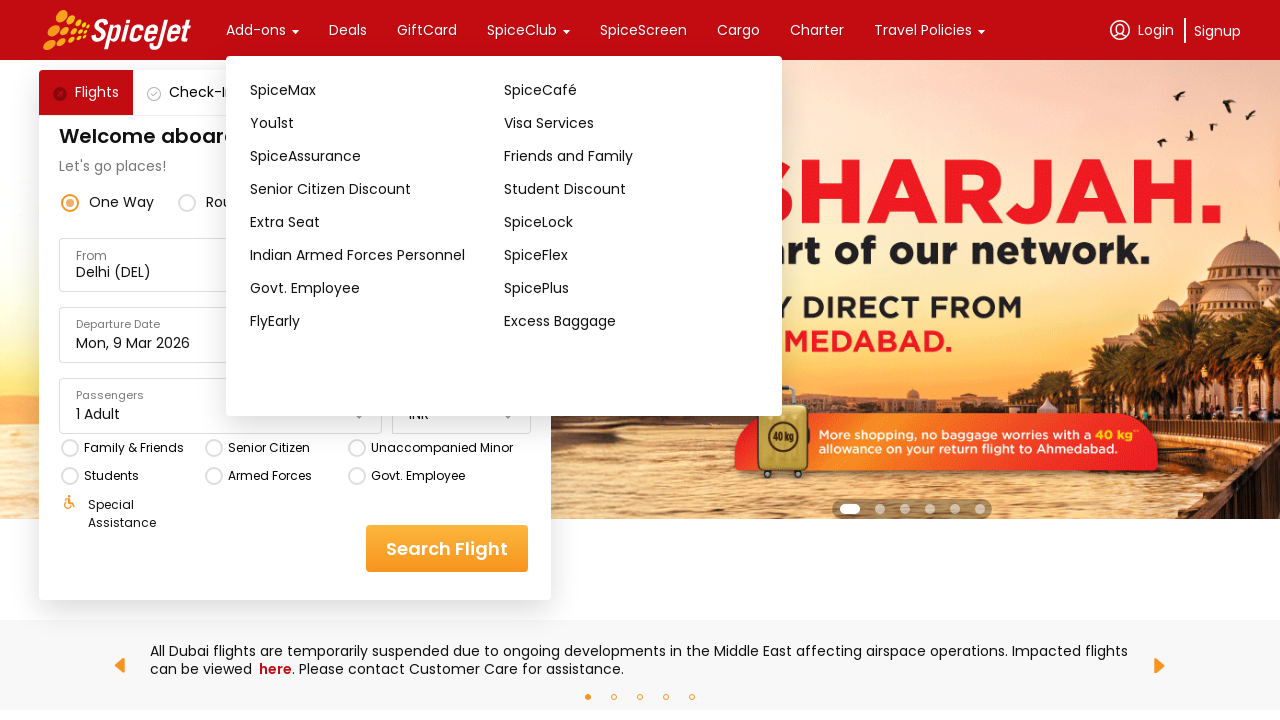

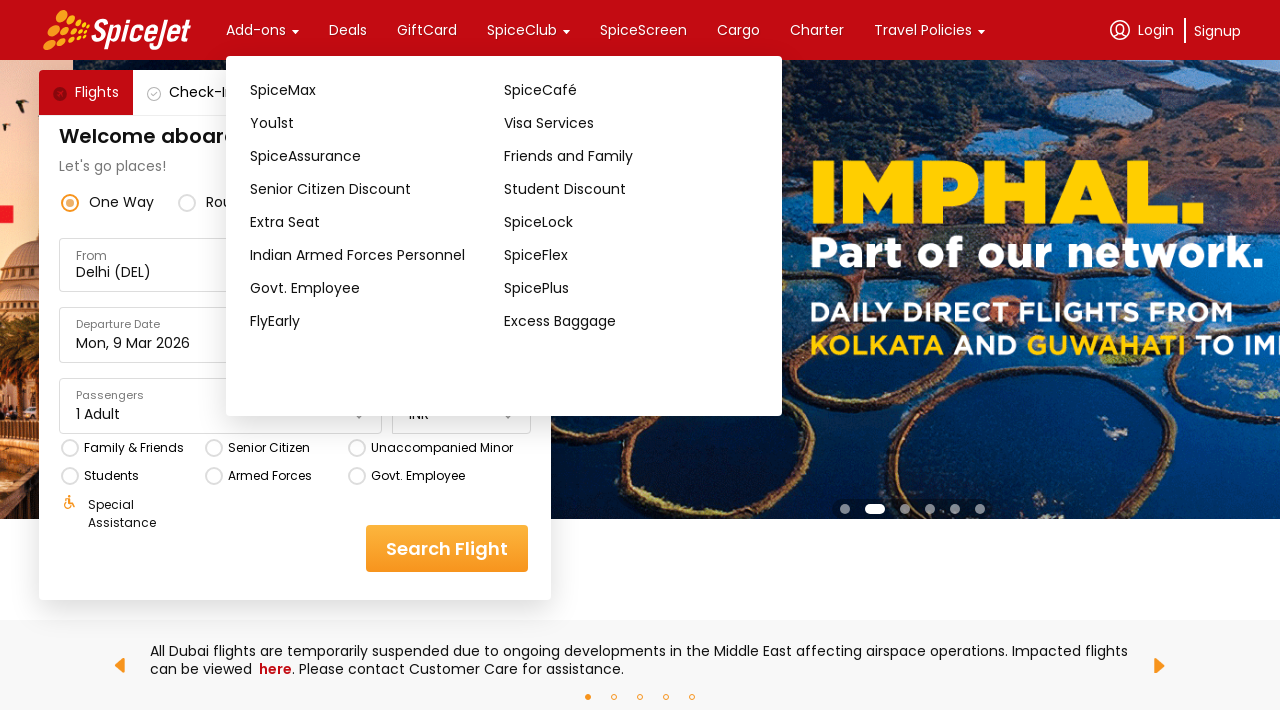